Tests page scrolling functionality on Flipkart by scrolling down, then down again, then scrolling back up using JavaScript scroll commands.

Starting URL: https://www.flipkart.com/

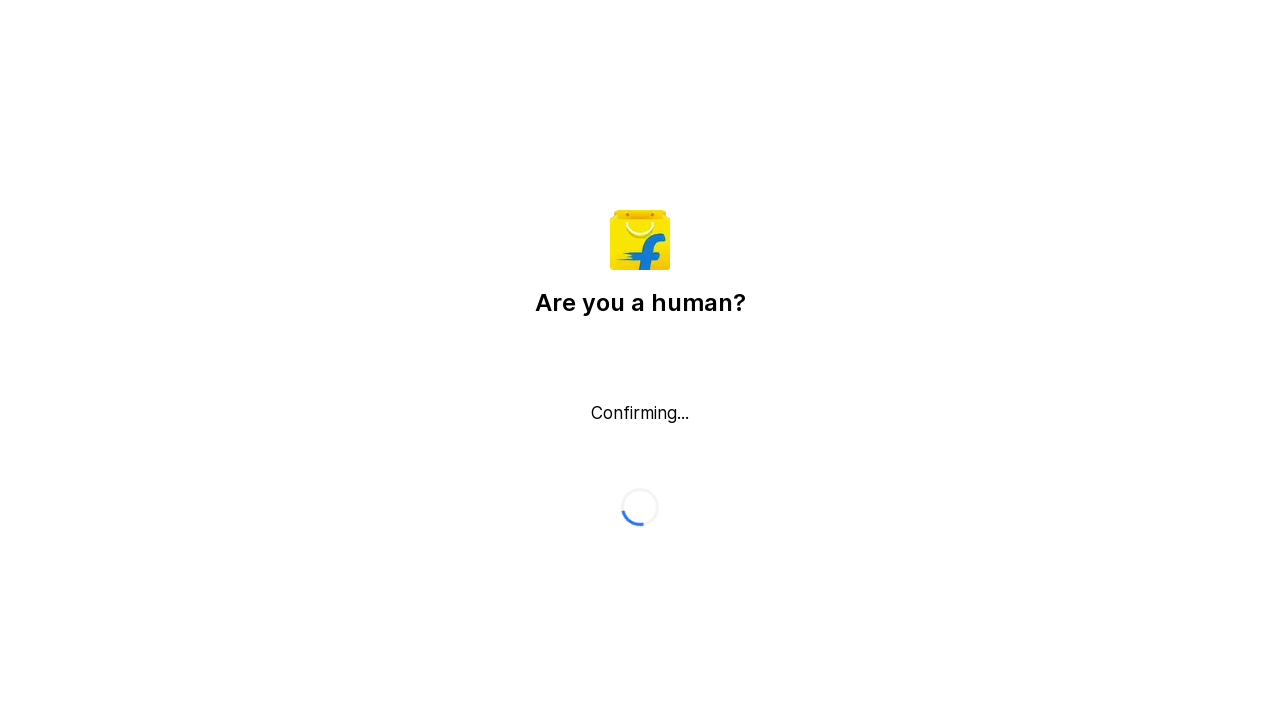

Scrolled down by 1500 pixels on Flipkart homepage
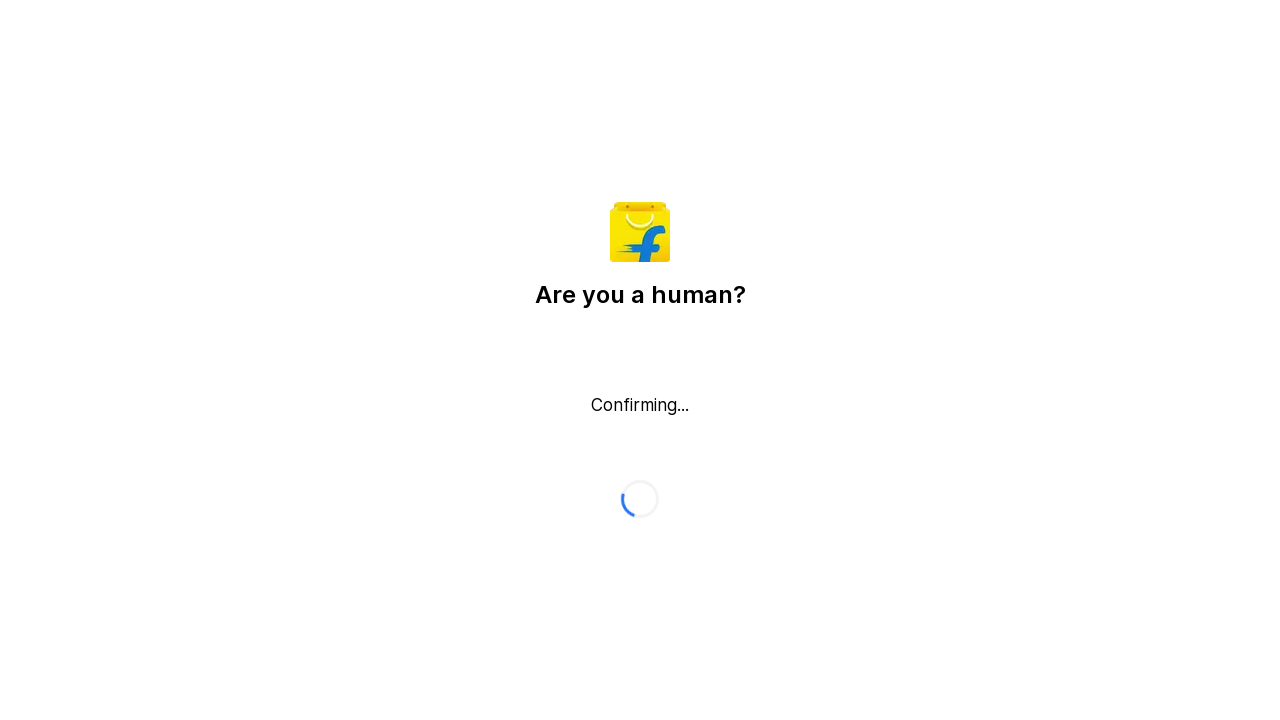

Waited 1 second for scroll animation to complete
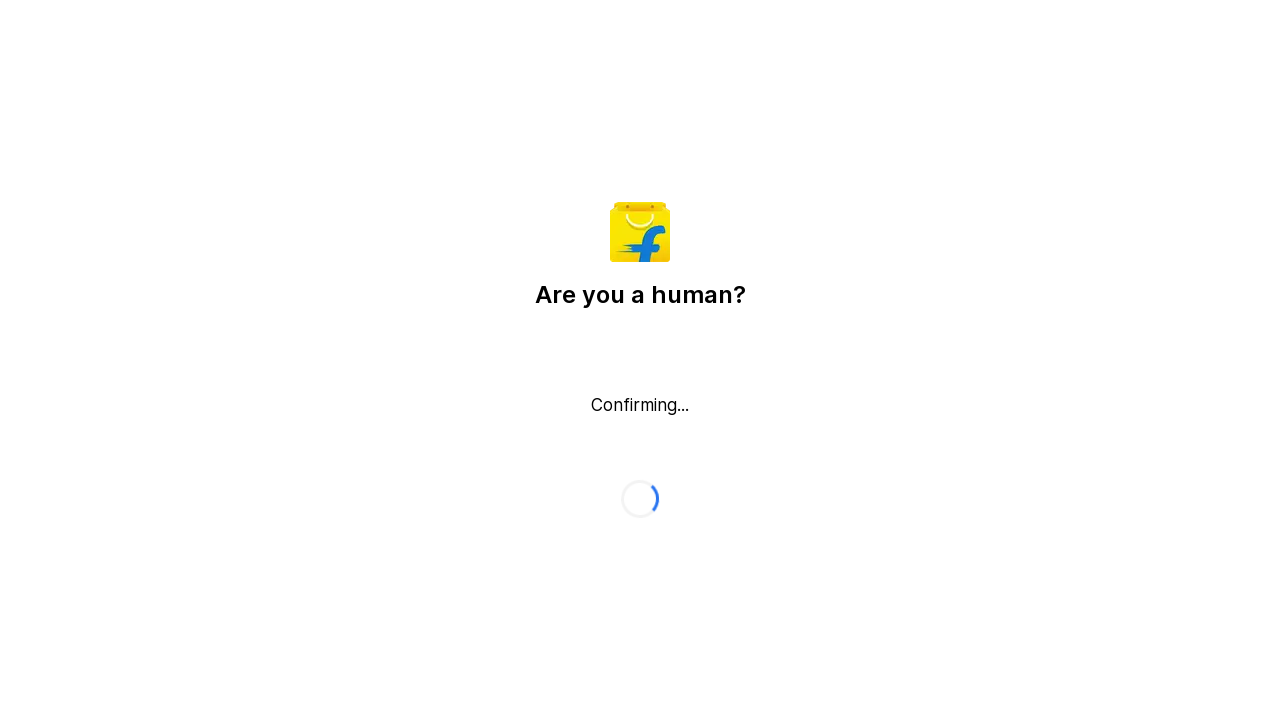

Scrolled down by additional 500 pixels
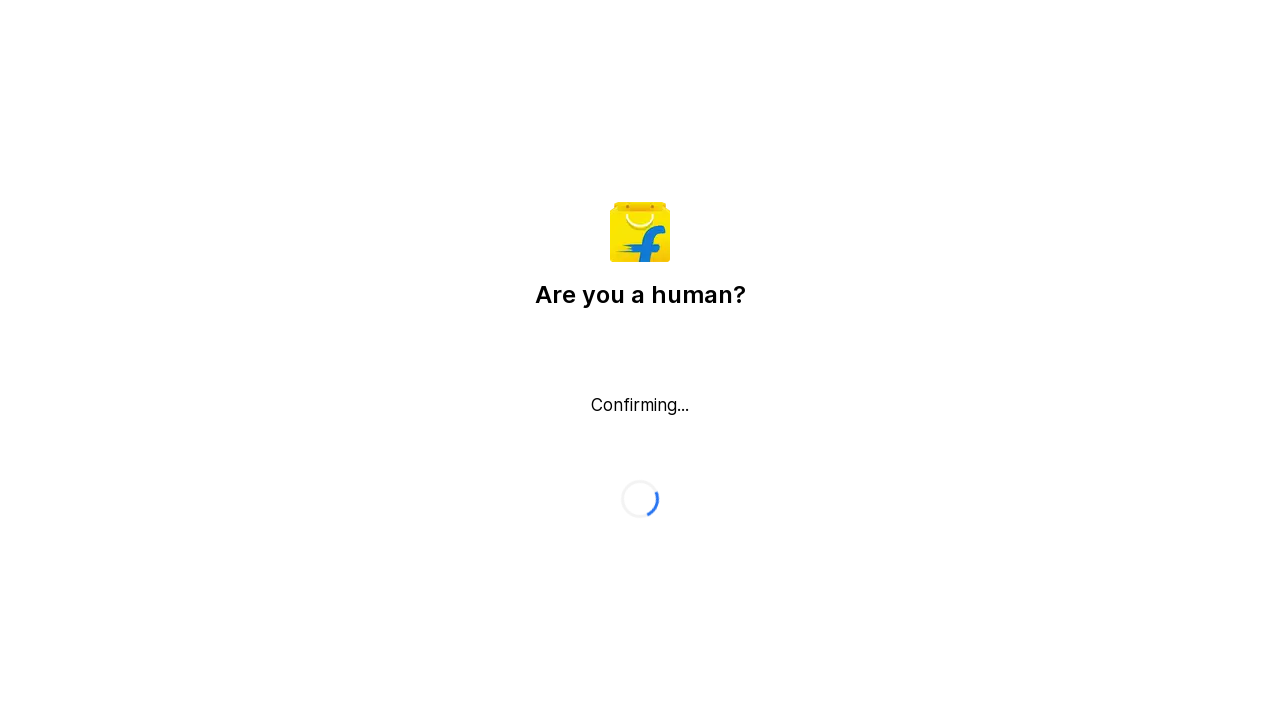

Waited 1 second for scroll animation to complete
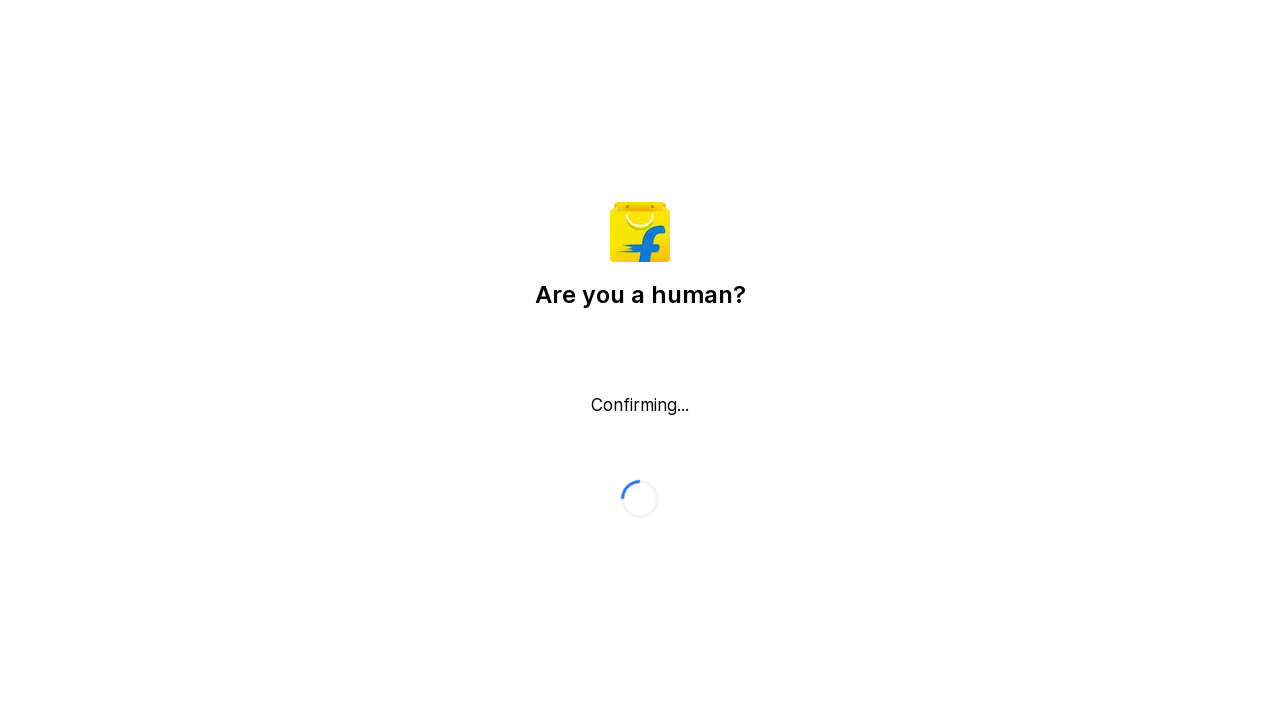

Scrolled back up by 1500 pixels
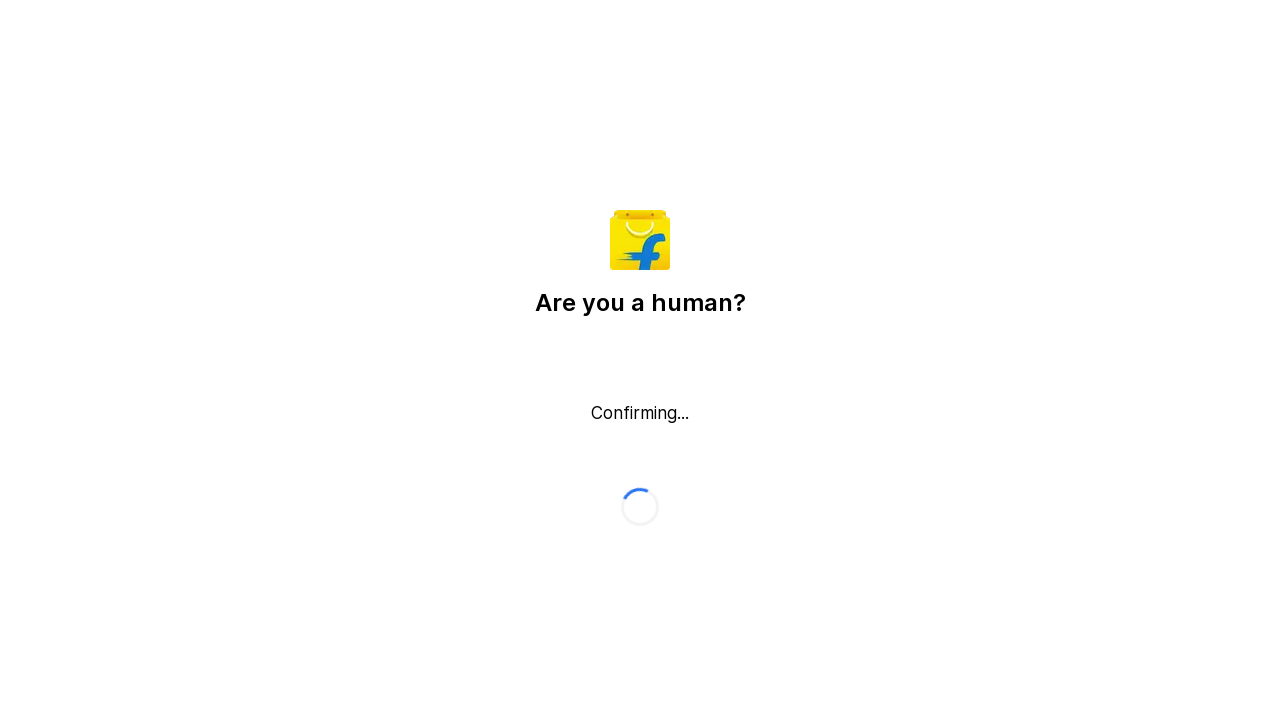

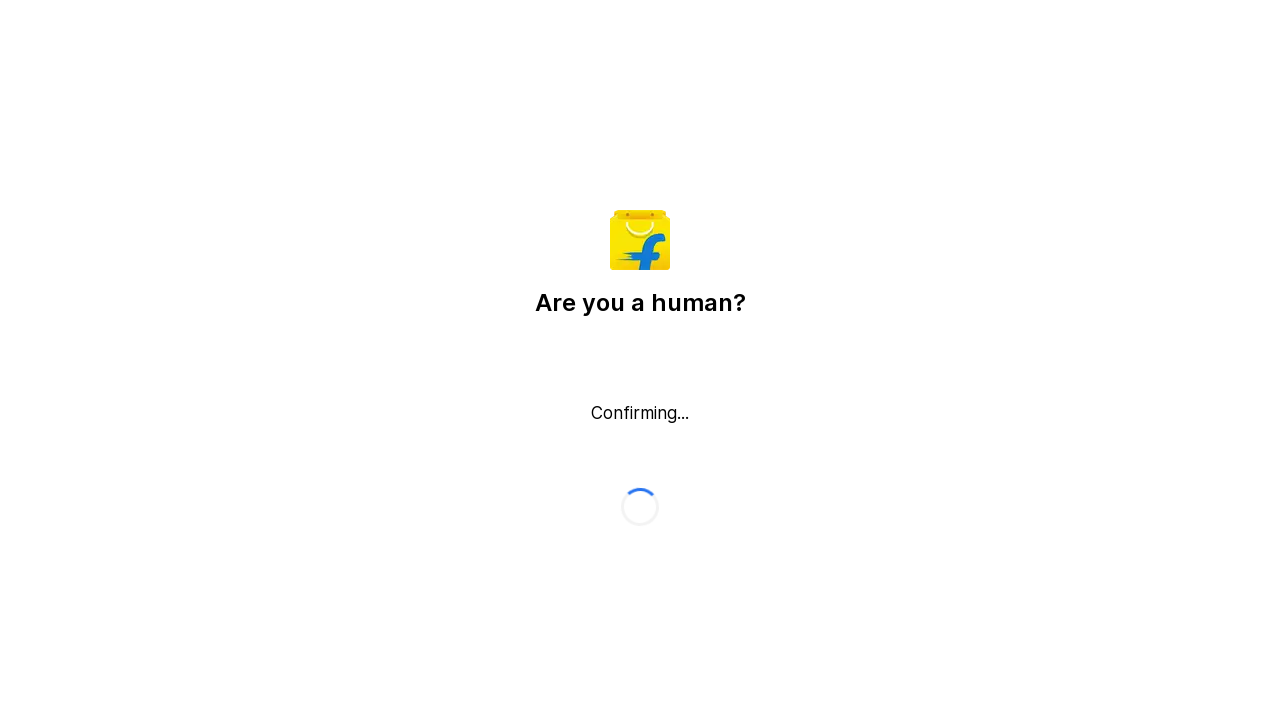